Tests browser navigation functionality by navigating to Flipkart, then to YouTube, using back/forward navigation, and refreshing the page.

Starting URL: https://www.flipkart.com/

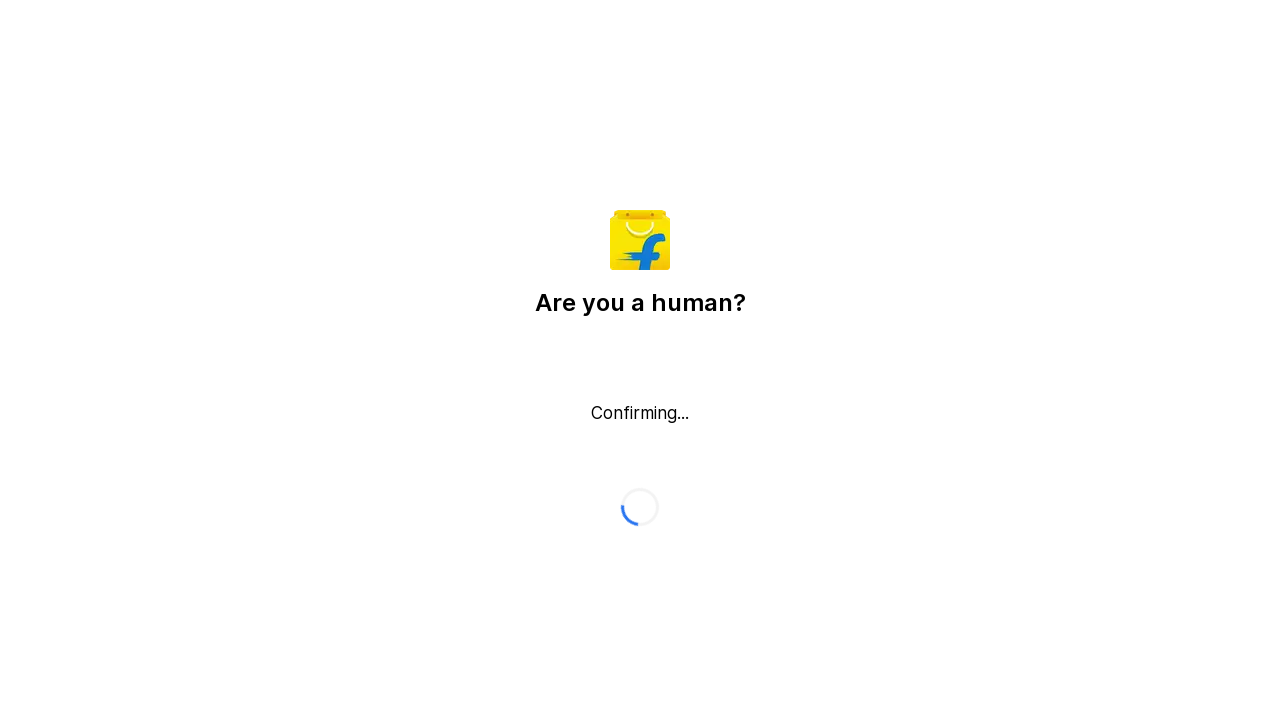

Navigated to YouTube from Flipkart
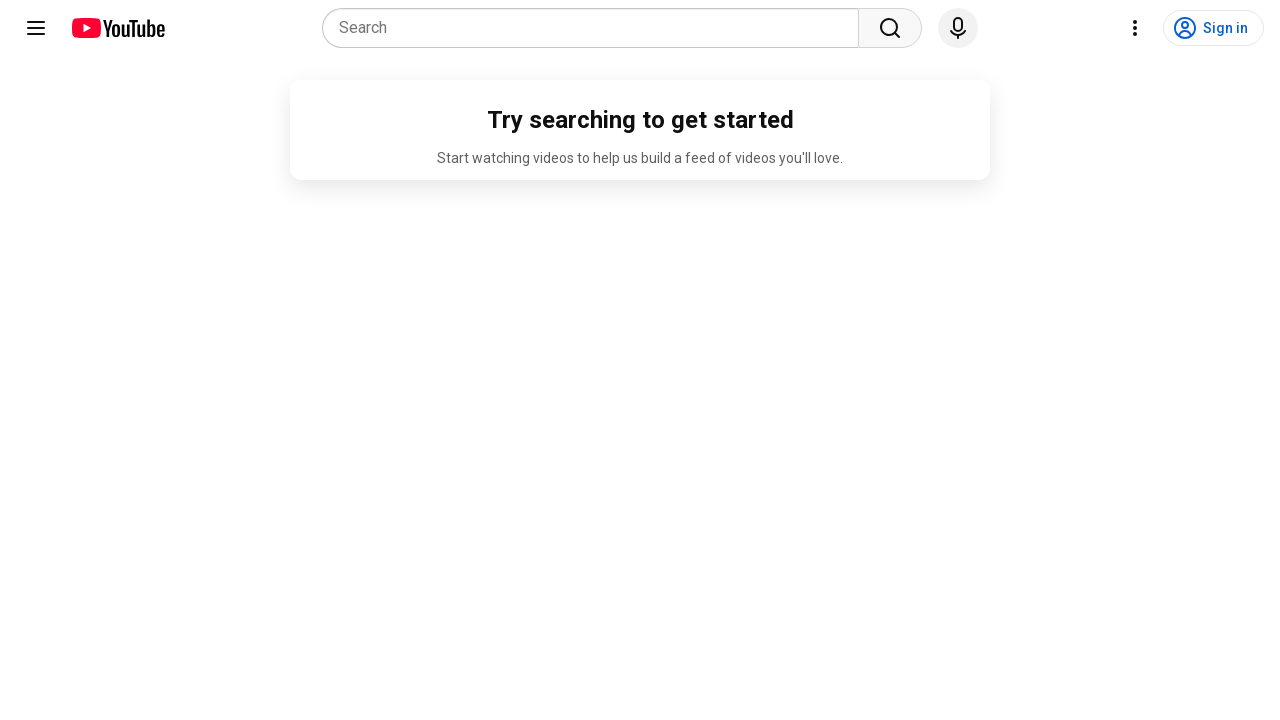

Navigated back to Flipkart
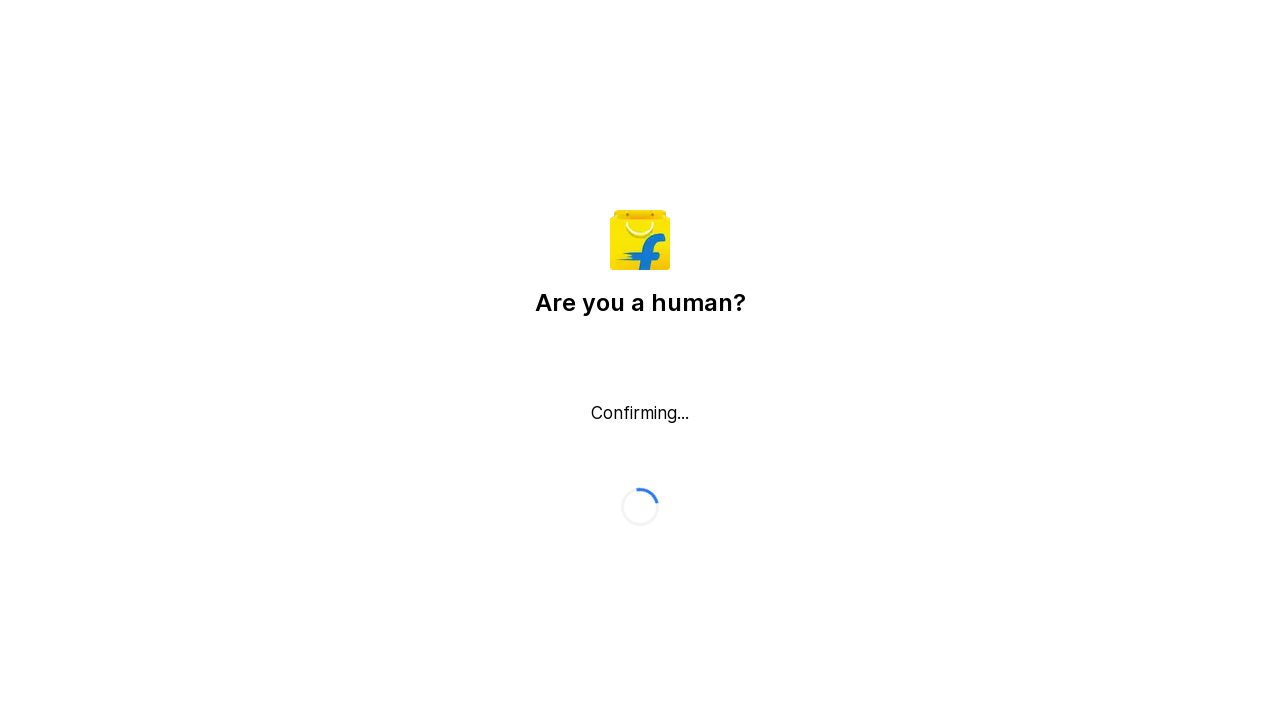

Navigated forward to YouTube
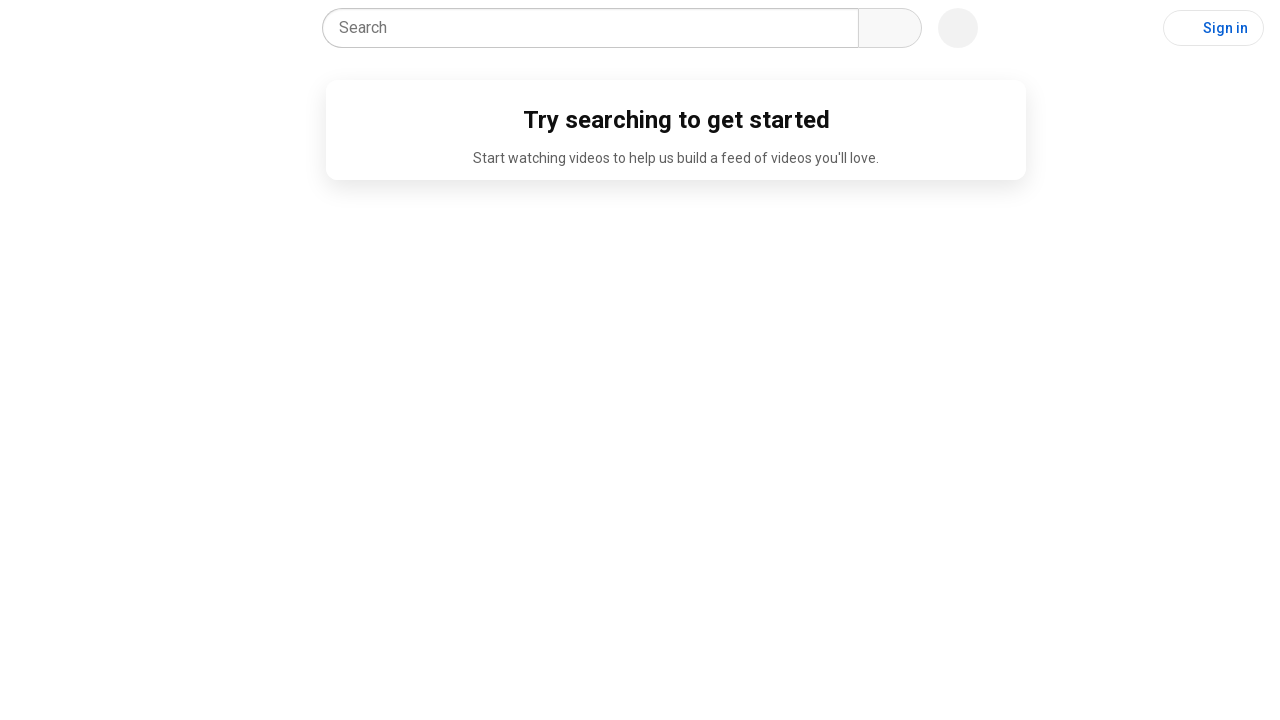

Refreshed the YouTube page
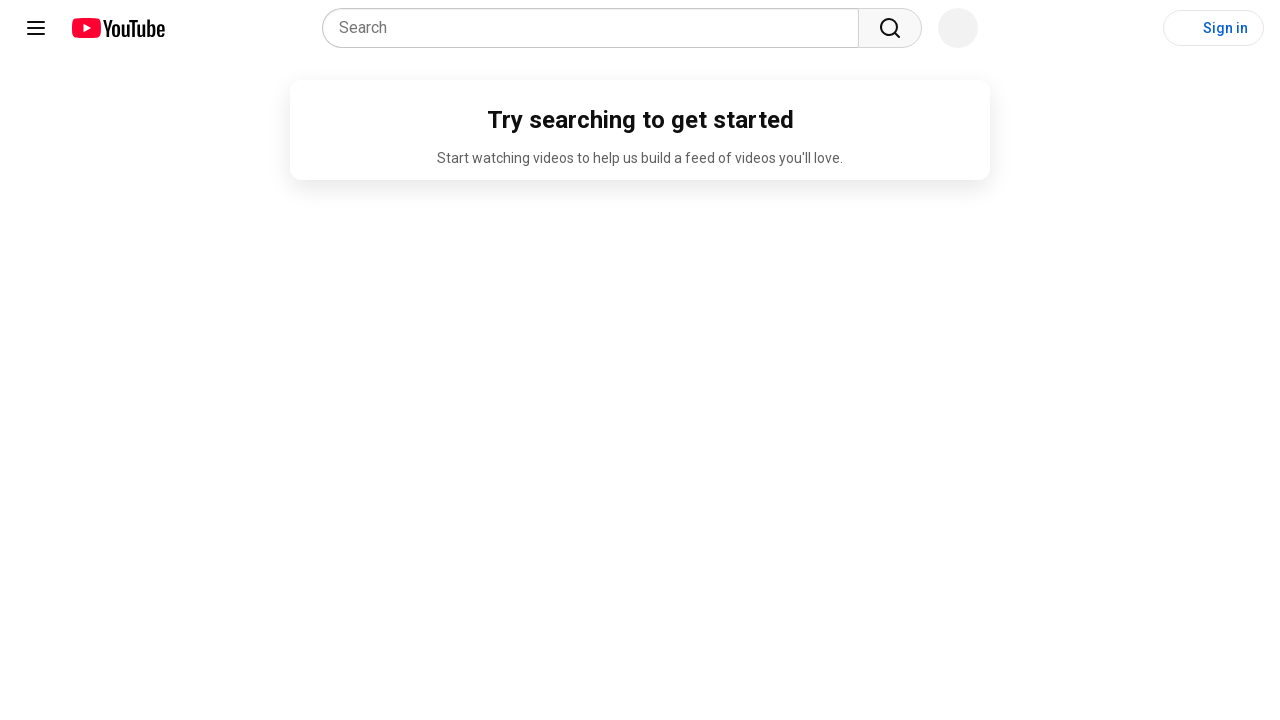

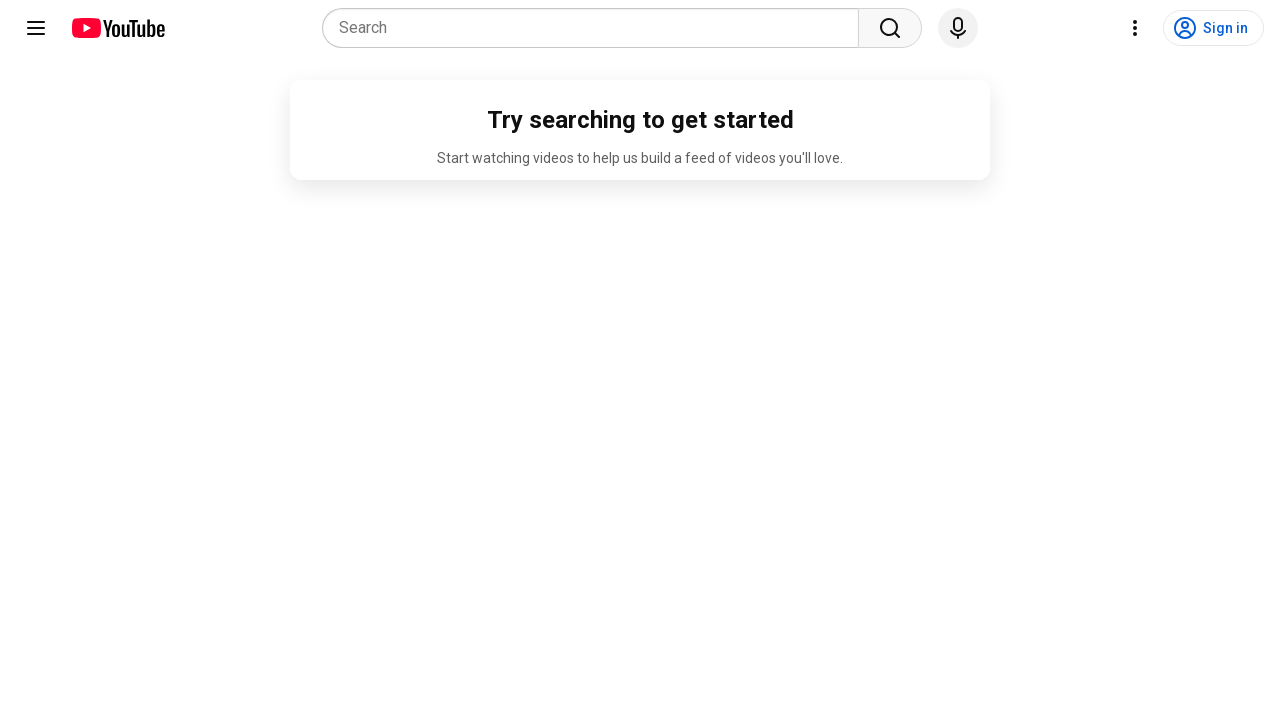